Tests information alert handling by clicking on alert button, accepting the alert, and verifying the result text

Starting URL: https://practice.cydeo.com/javascript_alerts

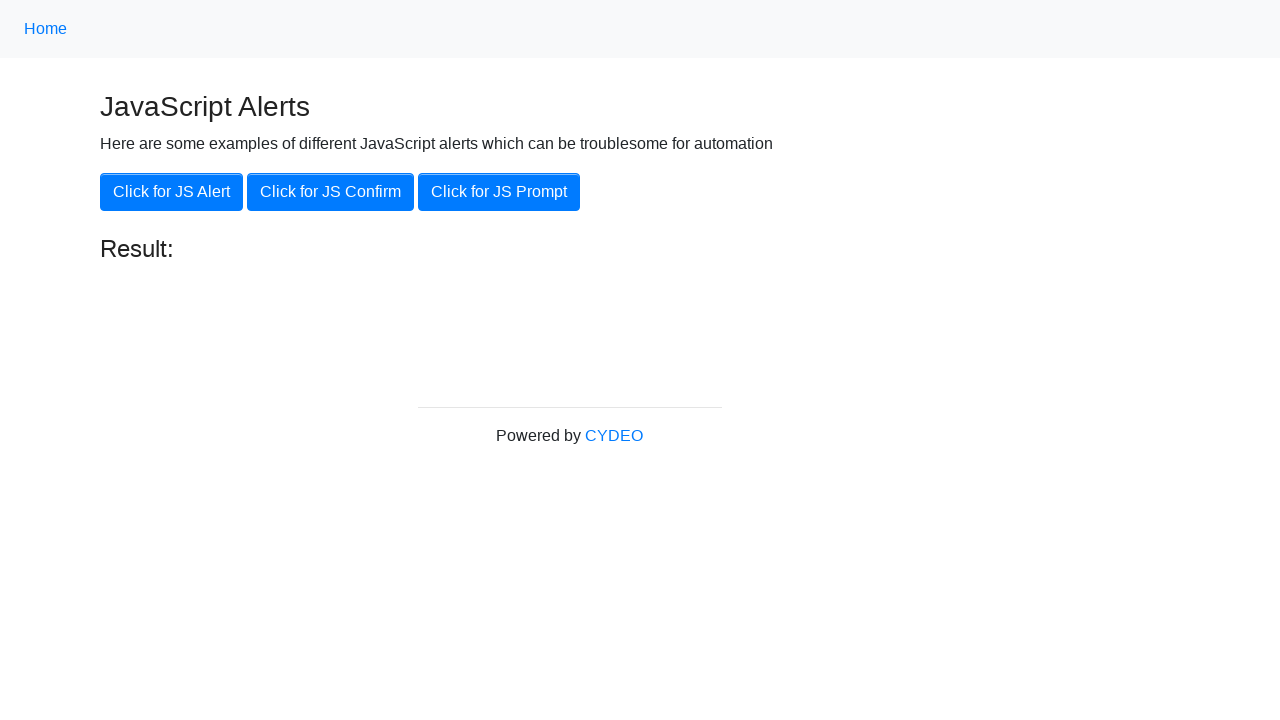

Clicked 'Click for JS Alert' button at (172, 192) on xpath=//button[.='Click for JS Alert']
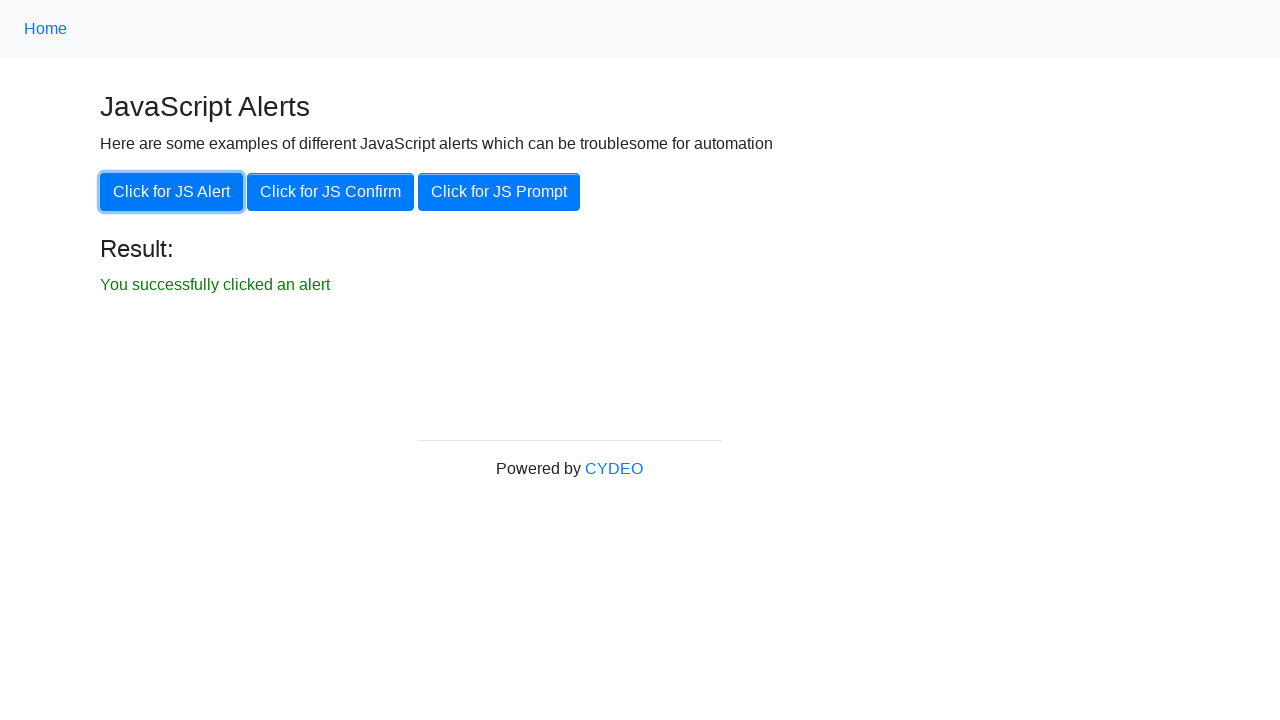

Set up dialog handler to accept alert
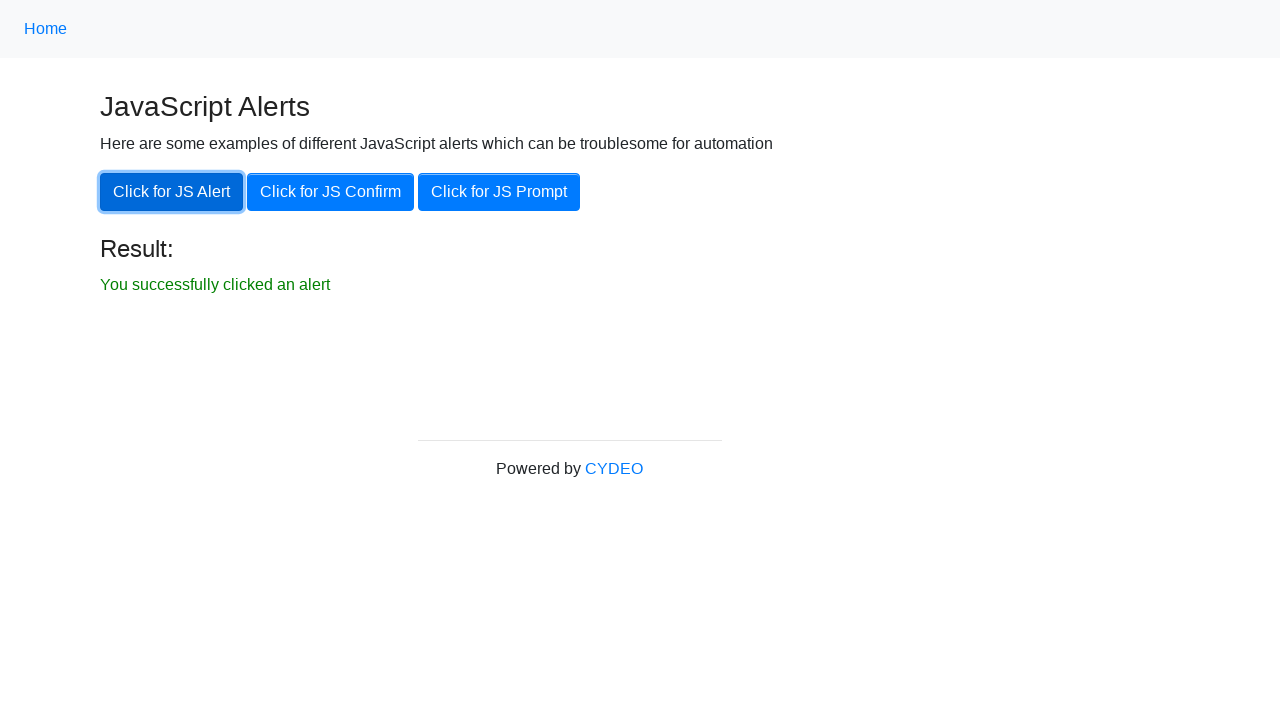

Alert was accepted and result text appeared
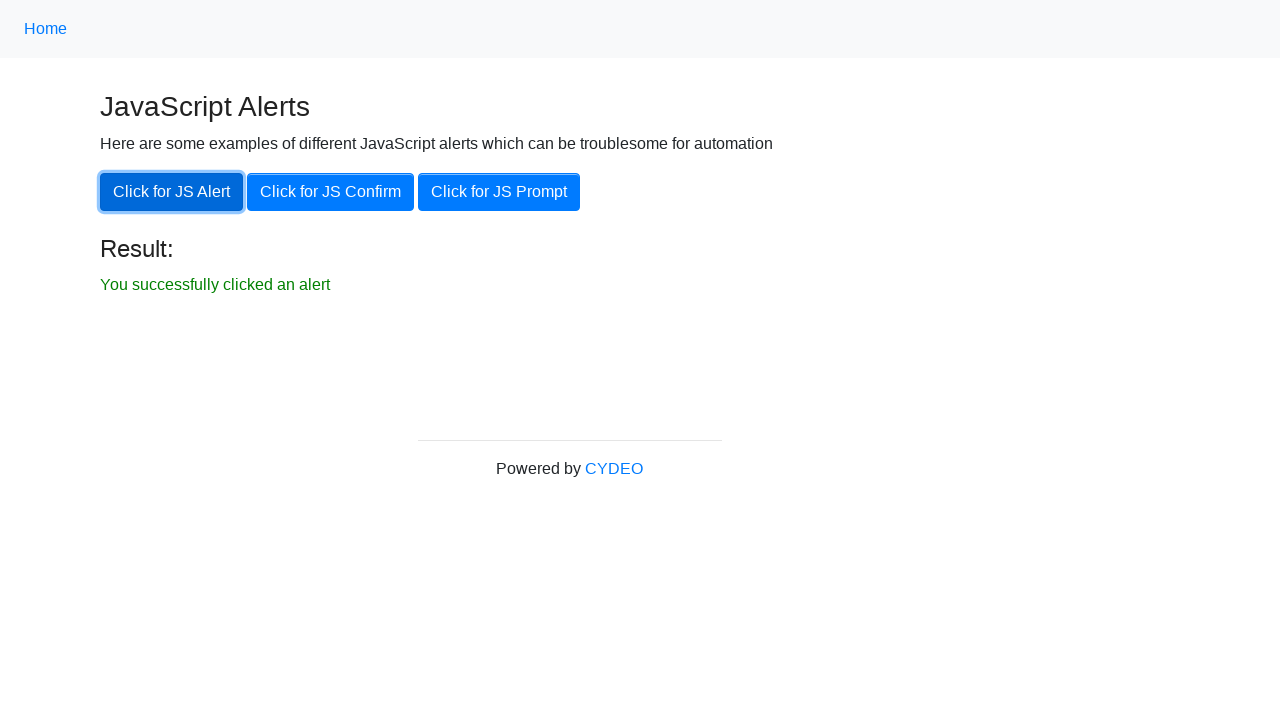

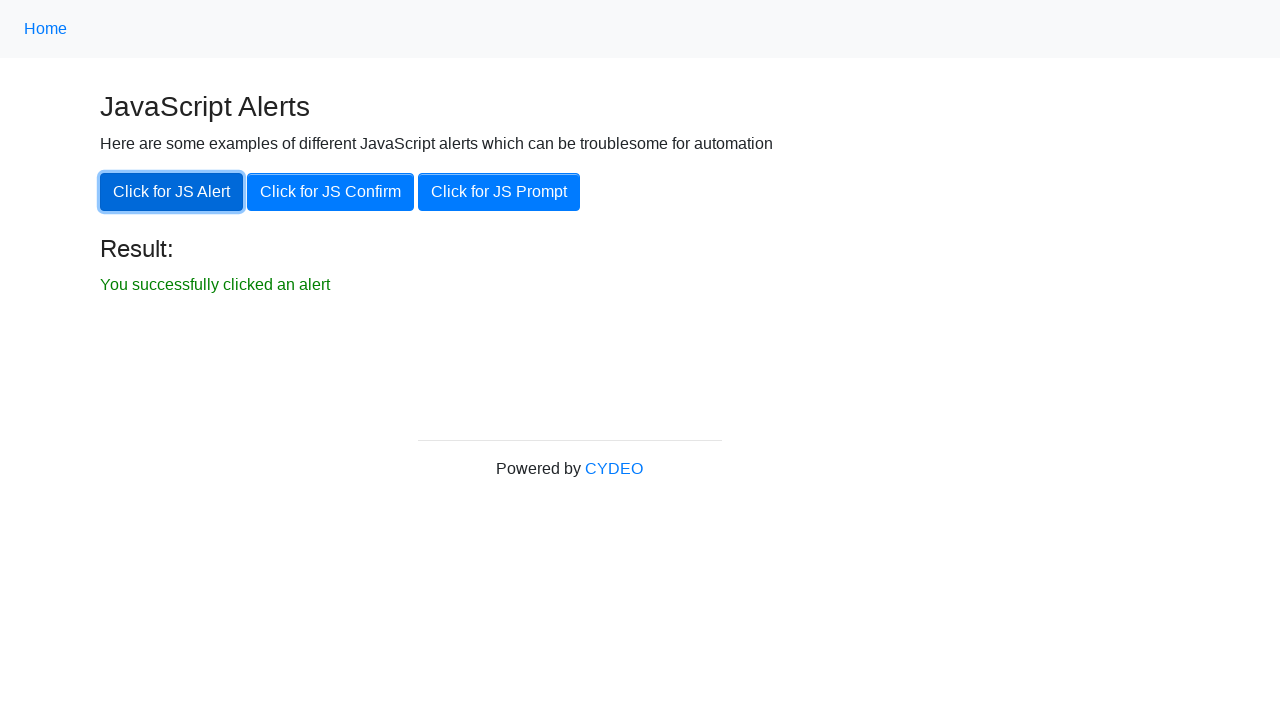